Navigates to GitHub's homepage and verifies the page loads successfully by waiting for the page title

Starting URL: https://github.com

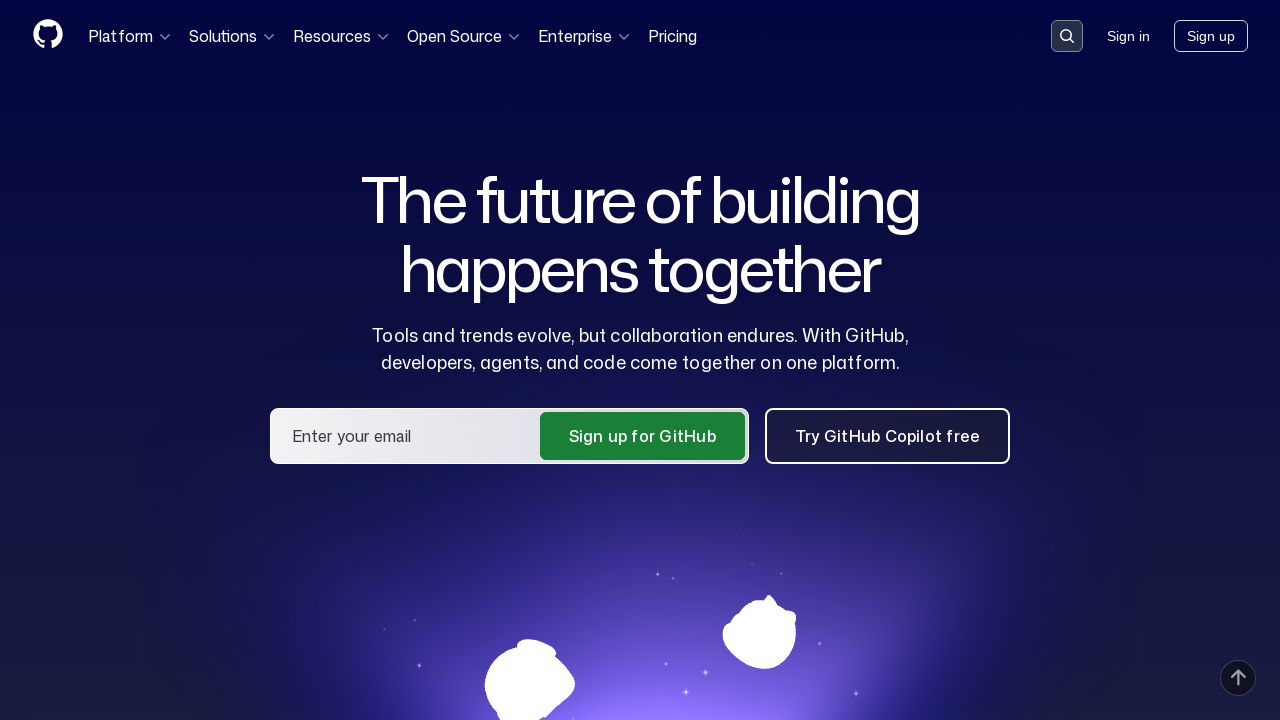

Navigated to GitHub homepage at https://github.com
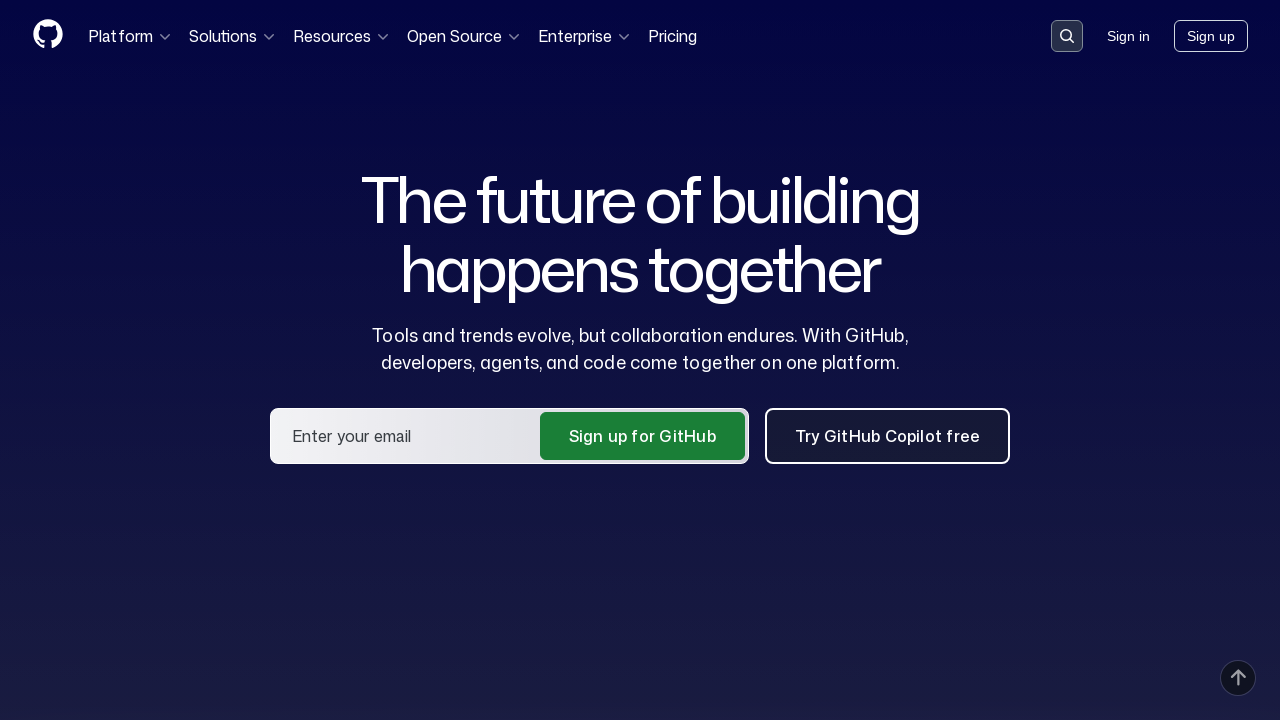

Page DOM content loaded
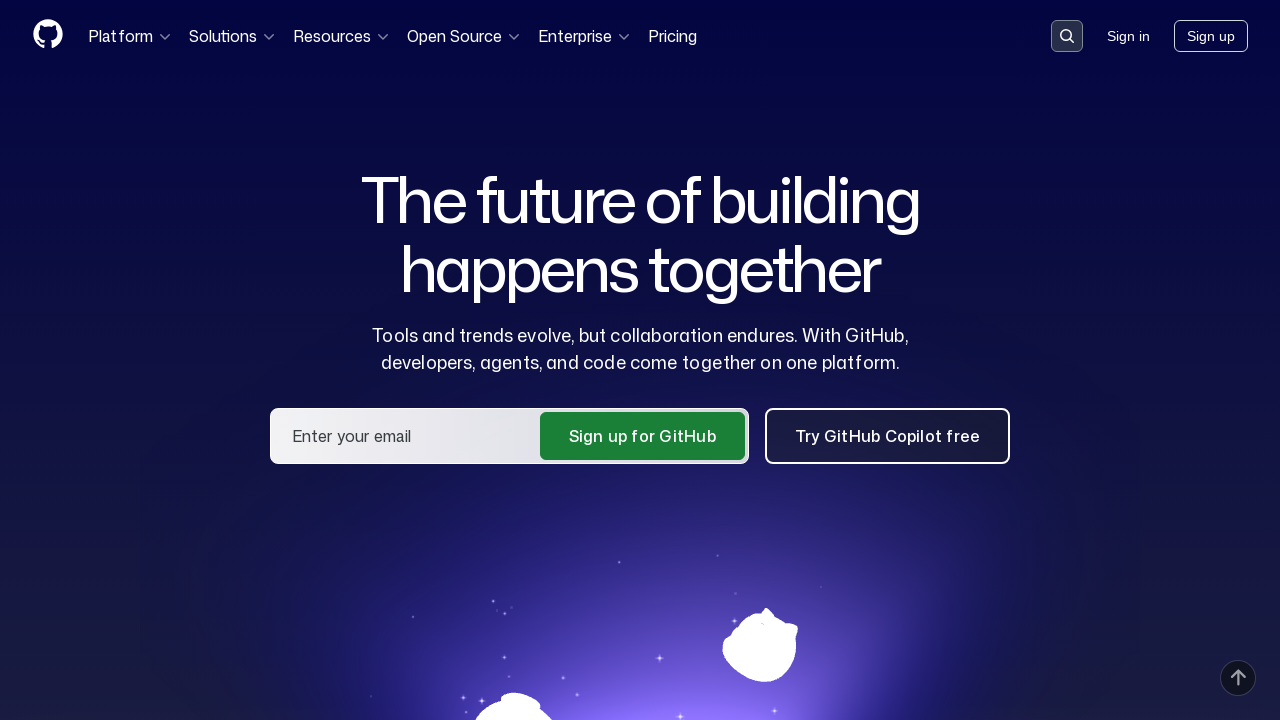

Verified page title contains 'GitHub'
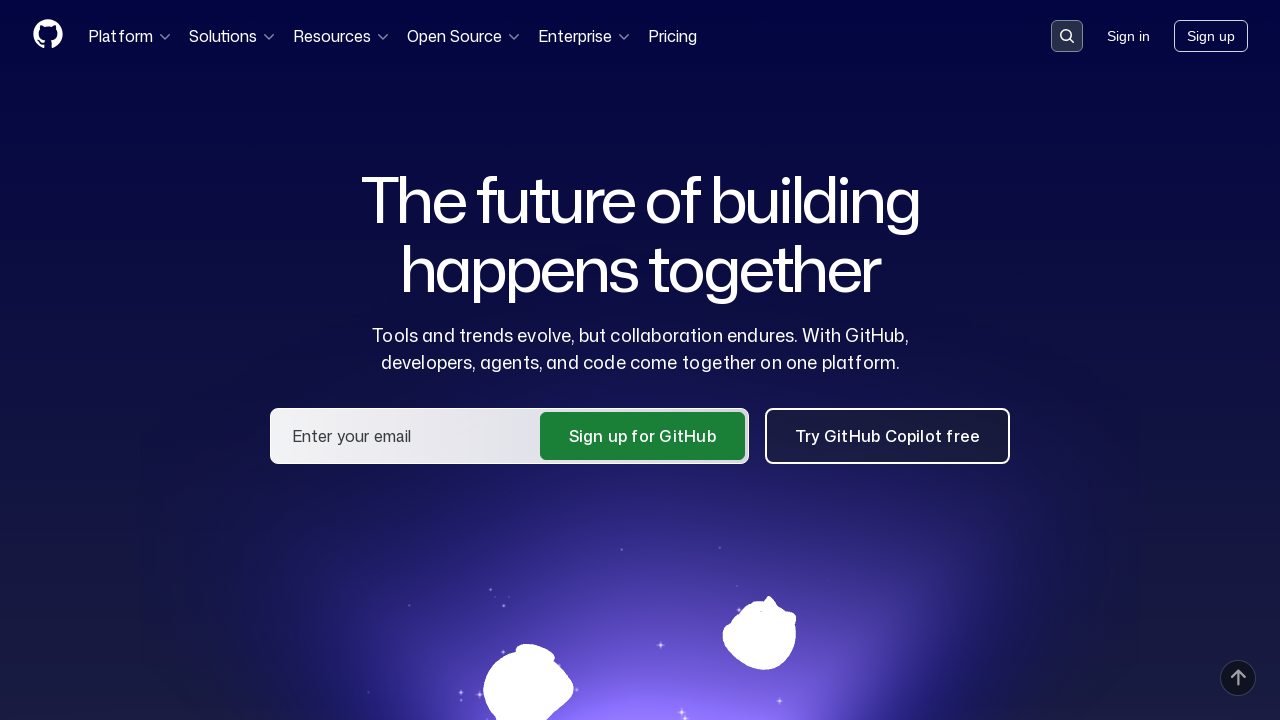

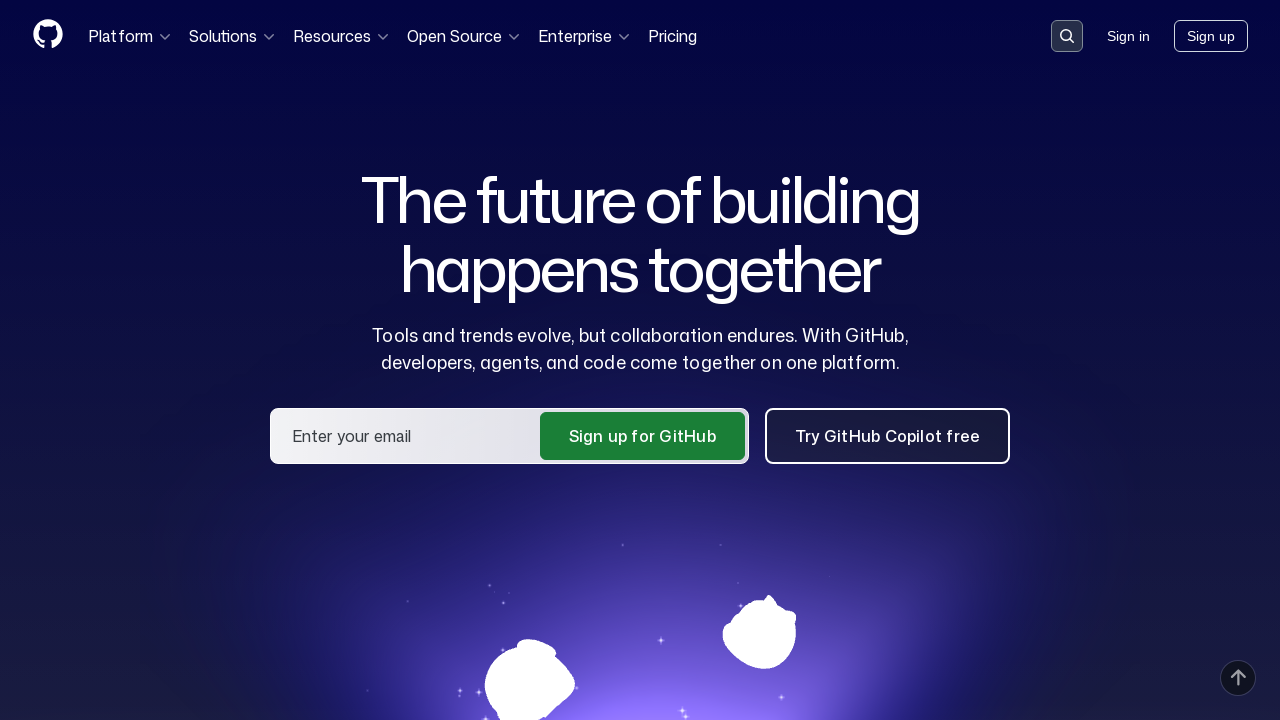